Tests that clicking on a simple link opens a new tab correctly

Starting URL: https://demoqa.com/links

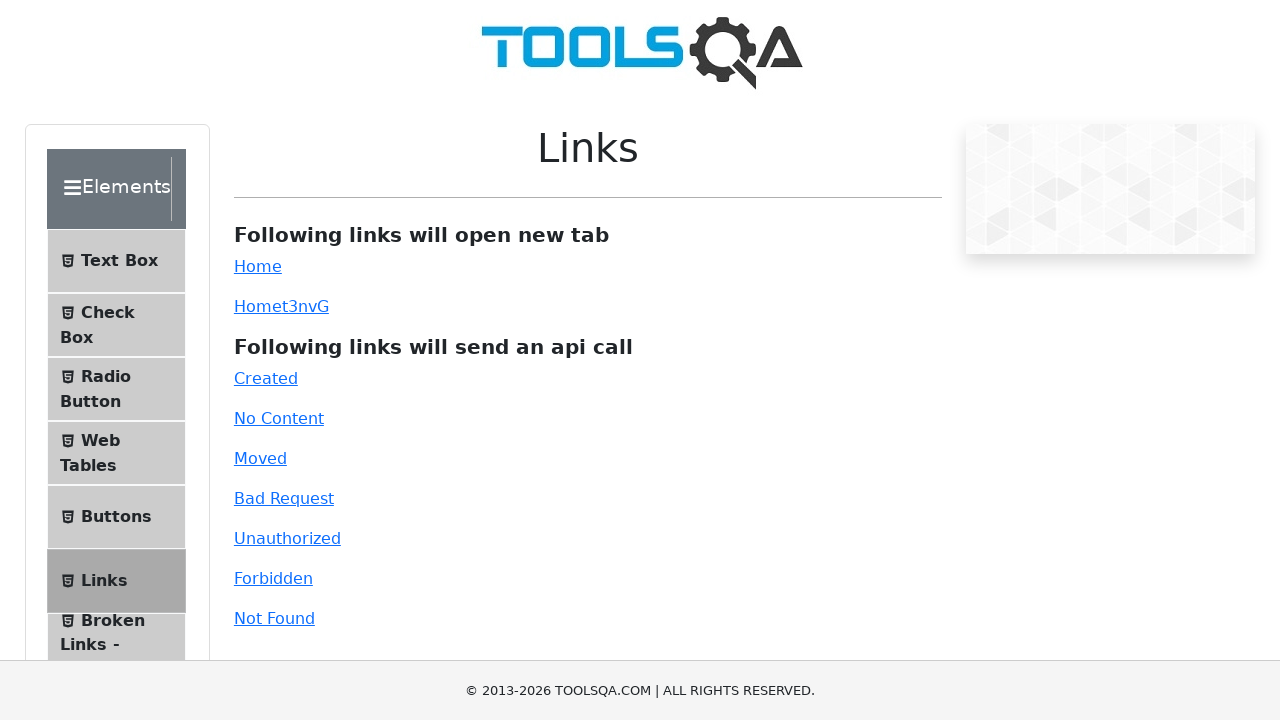

Clicked on the simple link to open new tab at (258, 266) on #simpleLink
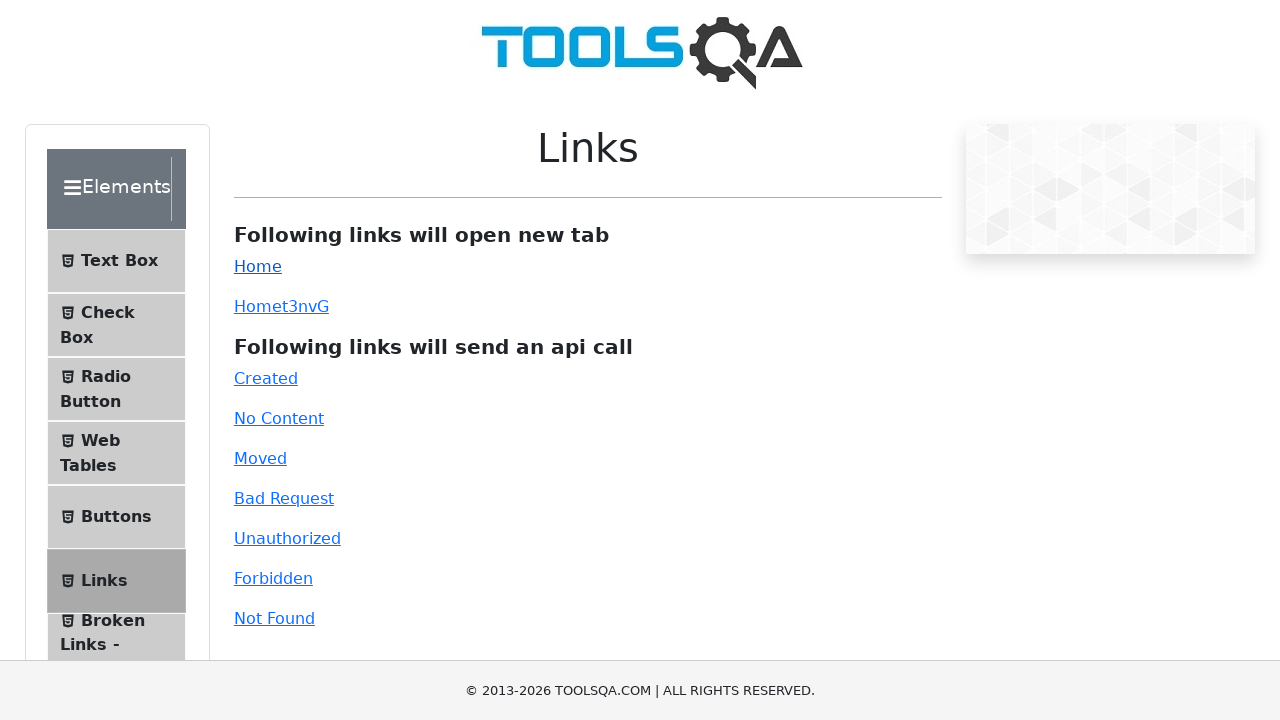

Captured the new page object from context
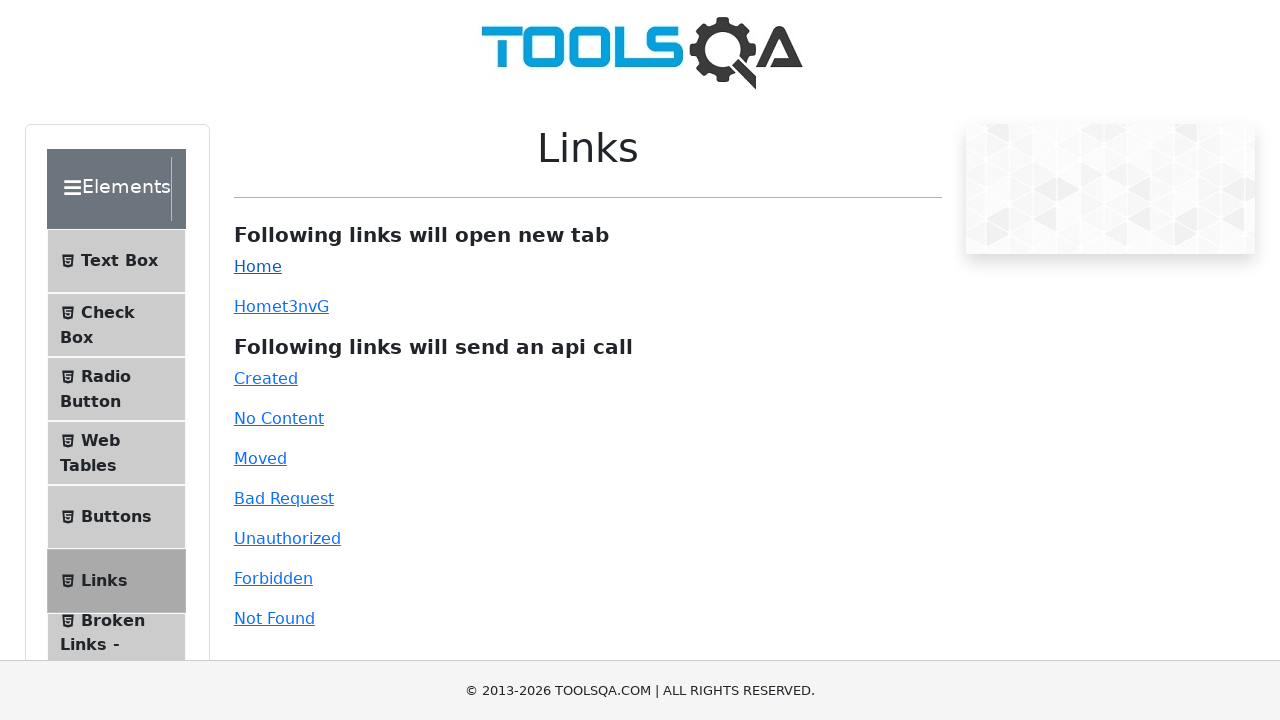

New page finished loading
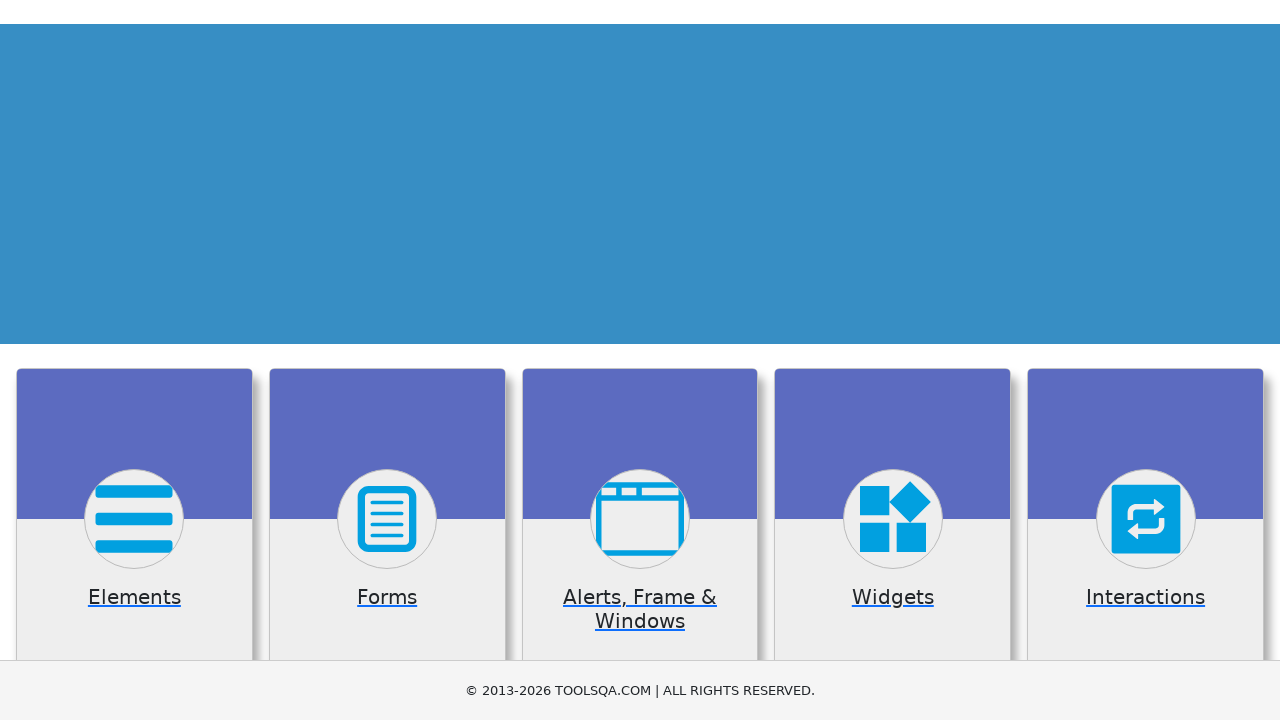

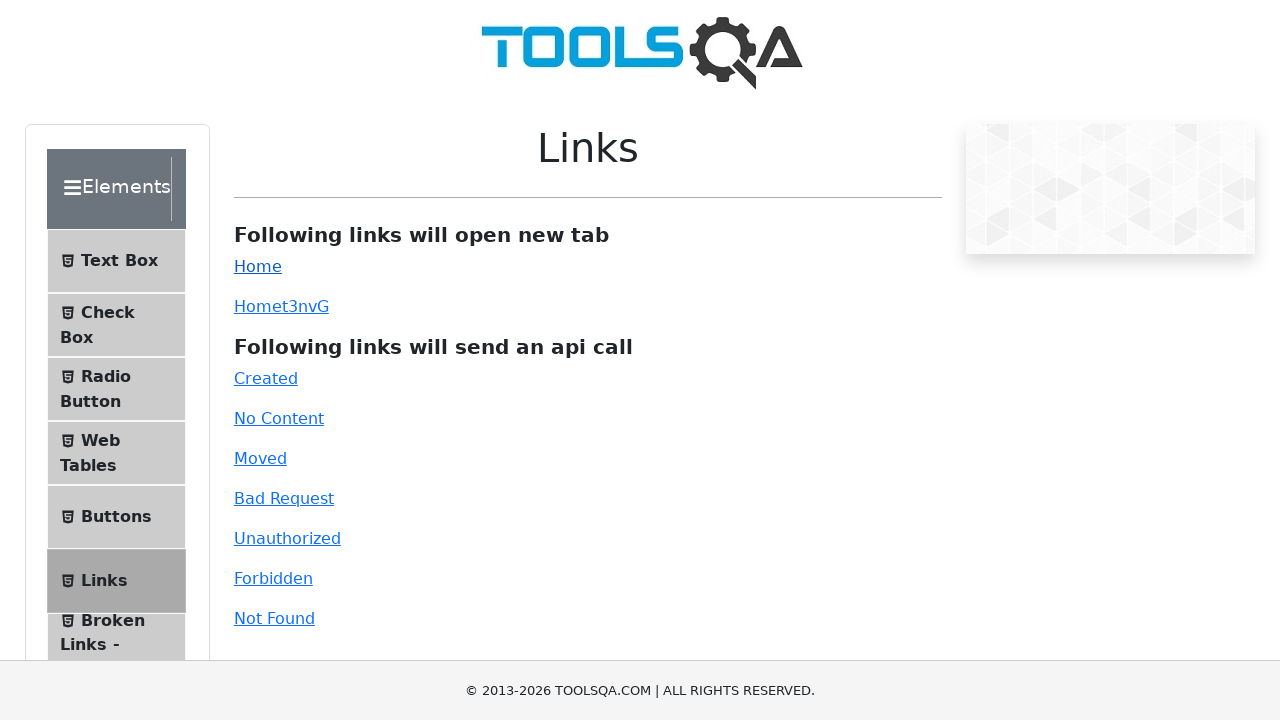